Tests the text-box form by filling in fake user data (name, email, current address, permanent address) and submitting the form to verify the output contains the entered data.

Starting URL: https://demoqa.com/text-box

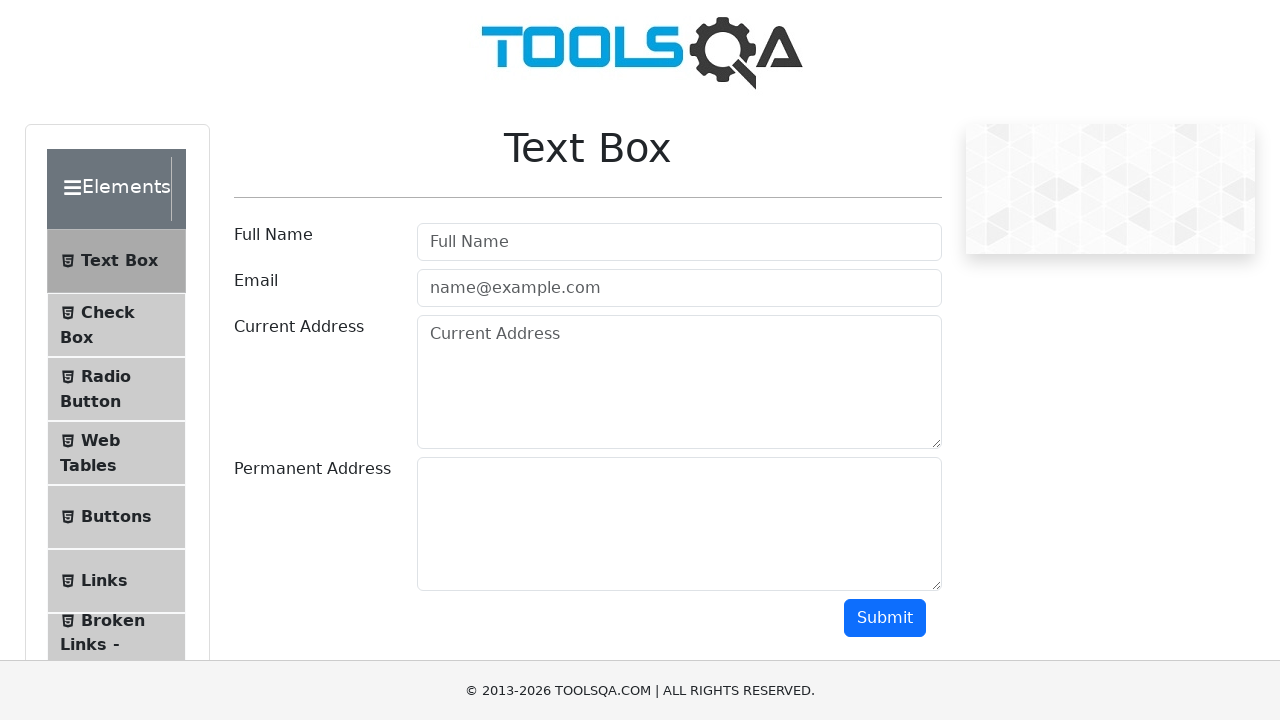

Filled full name field with 'Margaret Richardson' on #userName
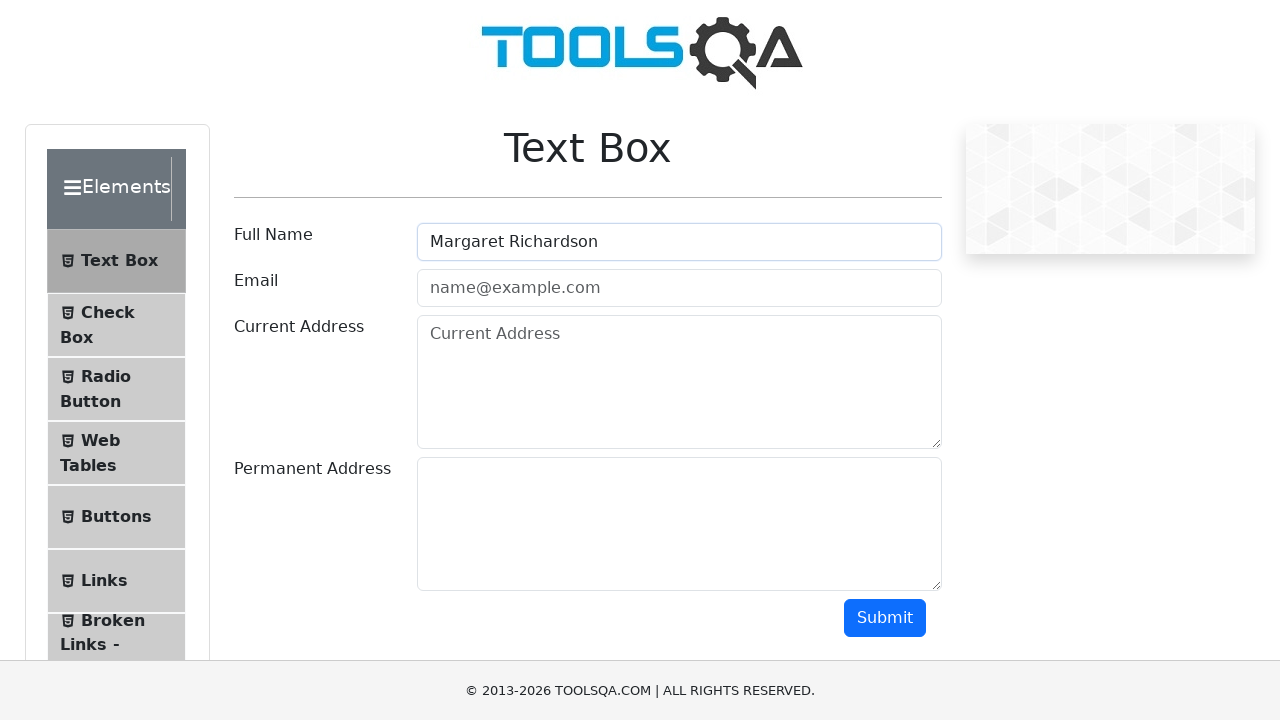

Filled email field with 'margaret.richardson@testmail.com' on #userEmail
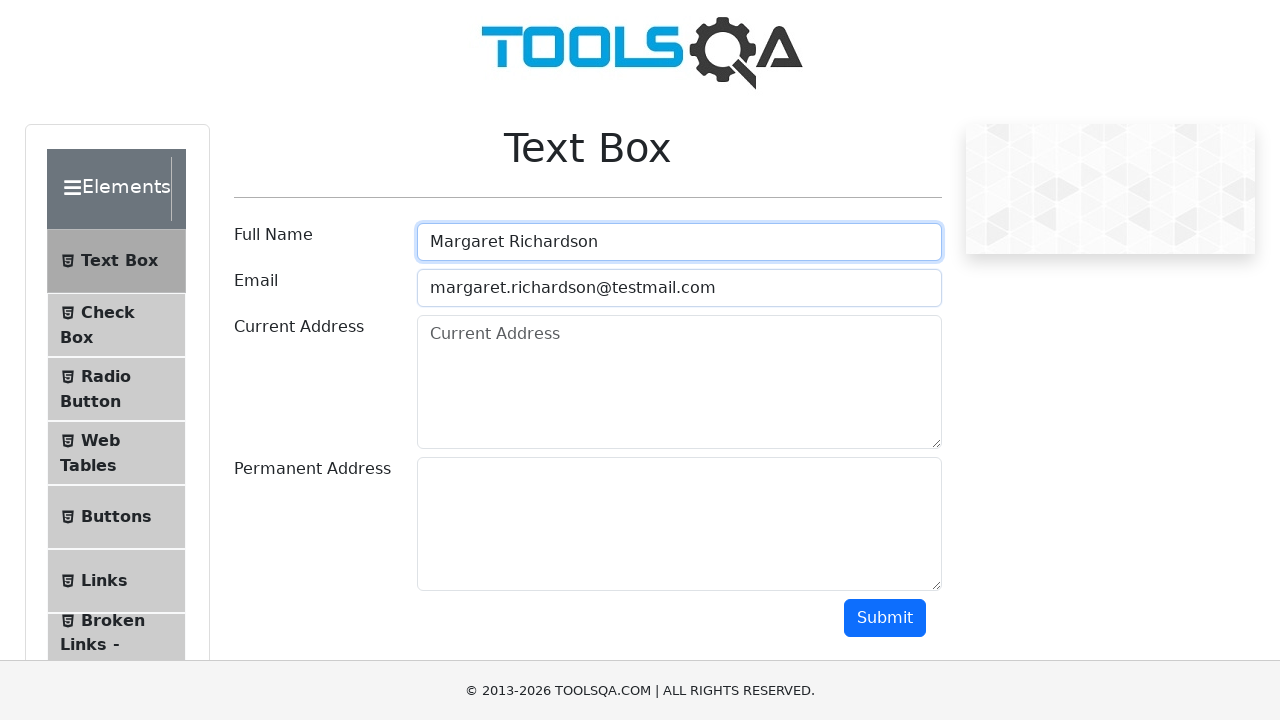

Filled current address field with '742 Evergreen Terrace, Springfield, IL 62704' on #currentAddress
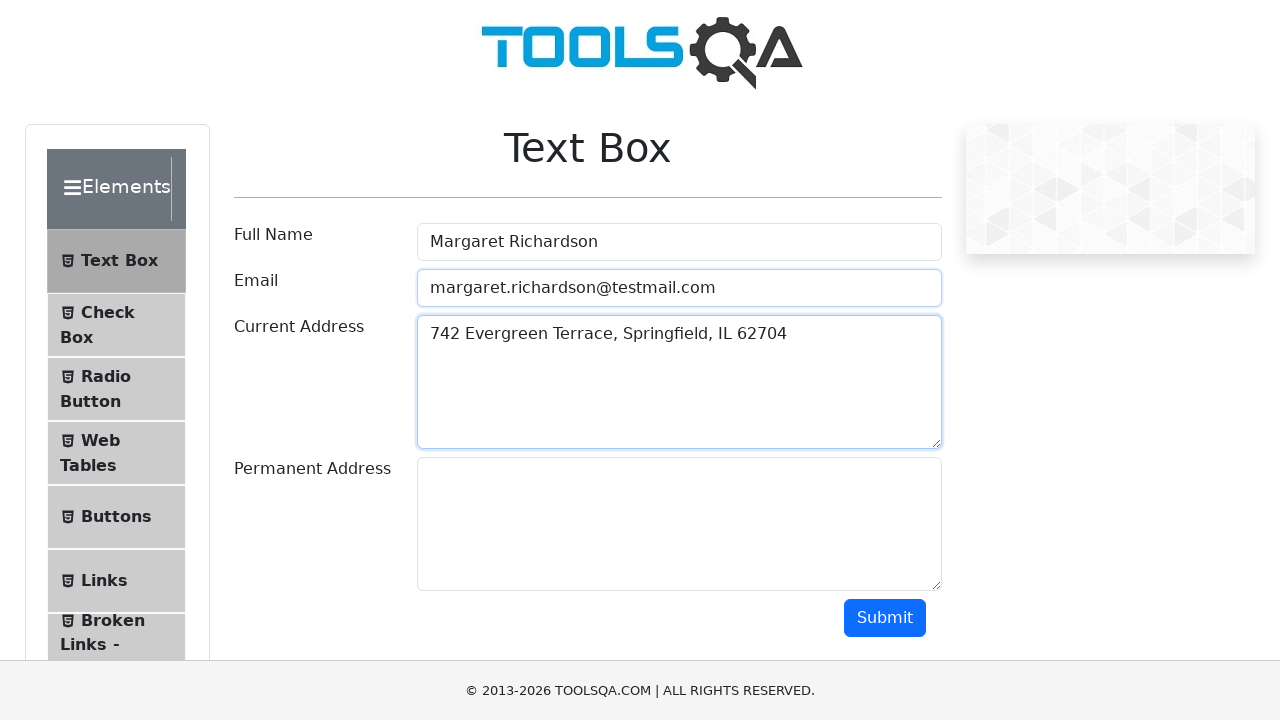

Filled permanent address field with '1600 Pennsylvania Avenue NW, Washington, DC 20500' on #permanentAddress
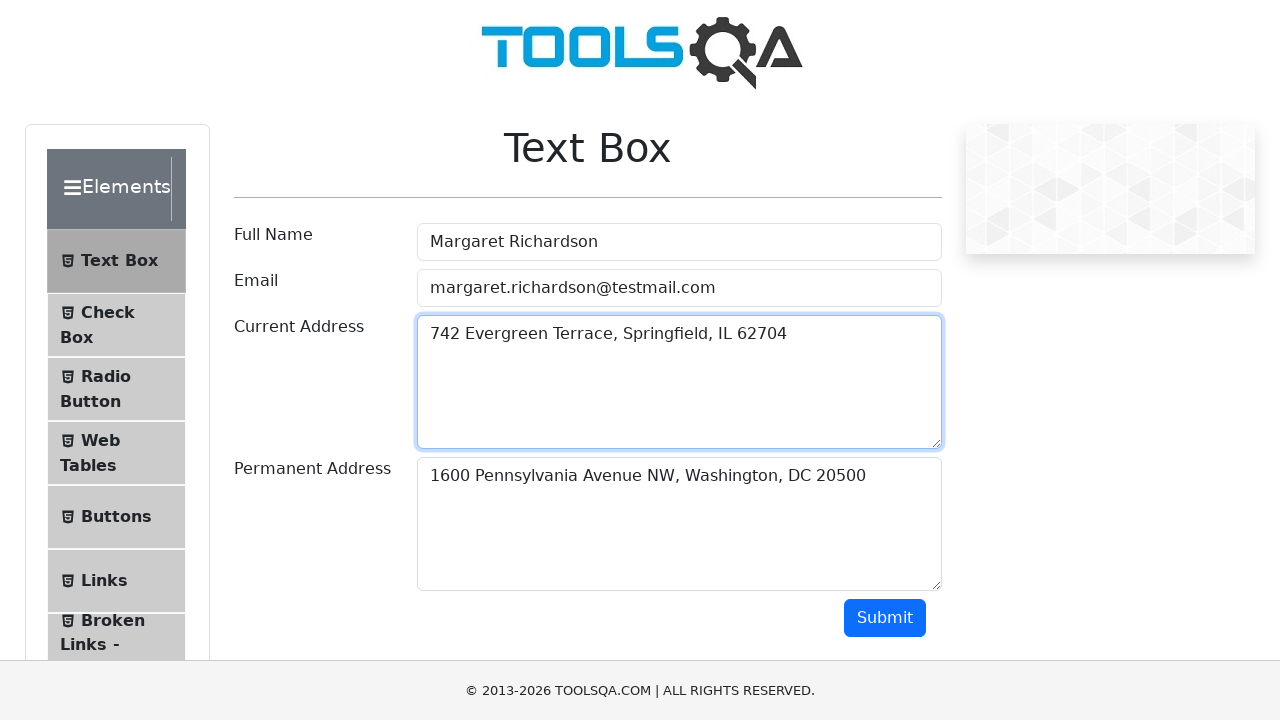

Clicked submit button to submit the text-box form at (885, 618) on #submit
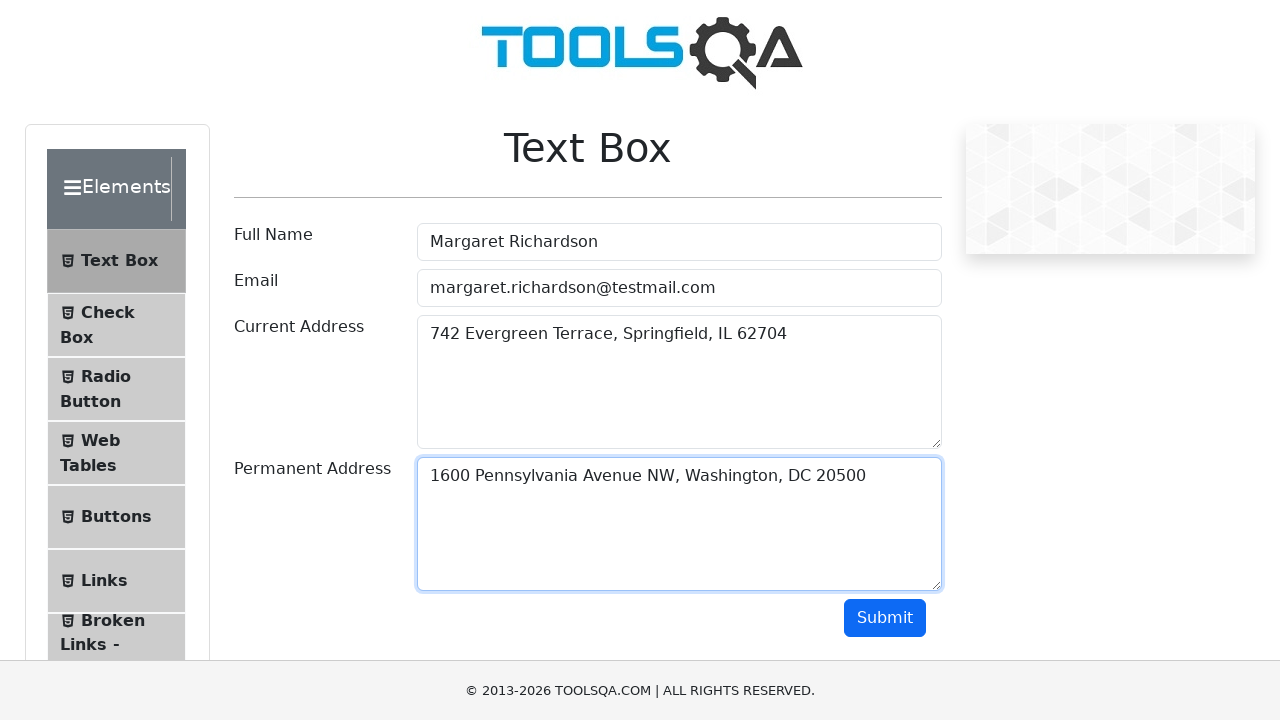

Form output section appeared after submission
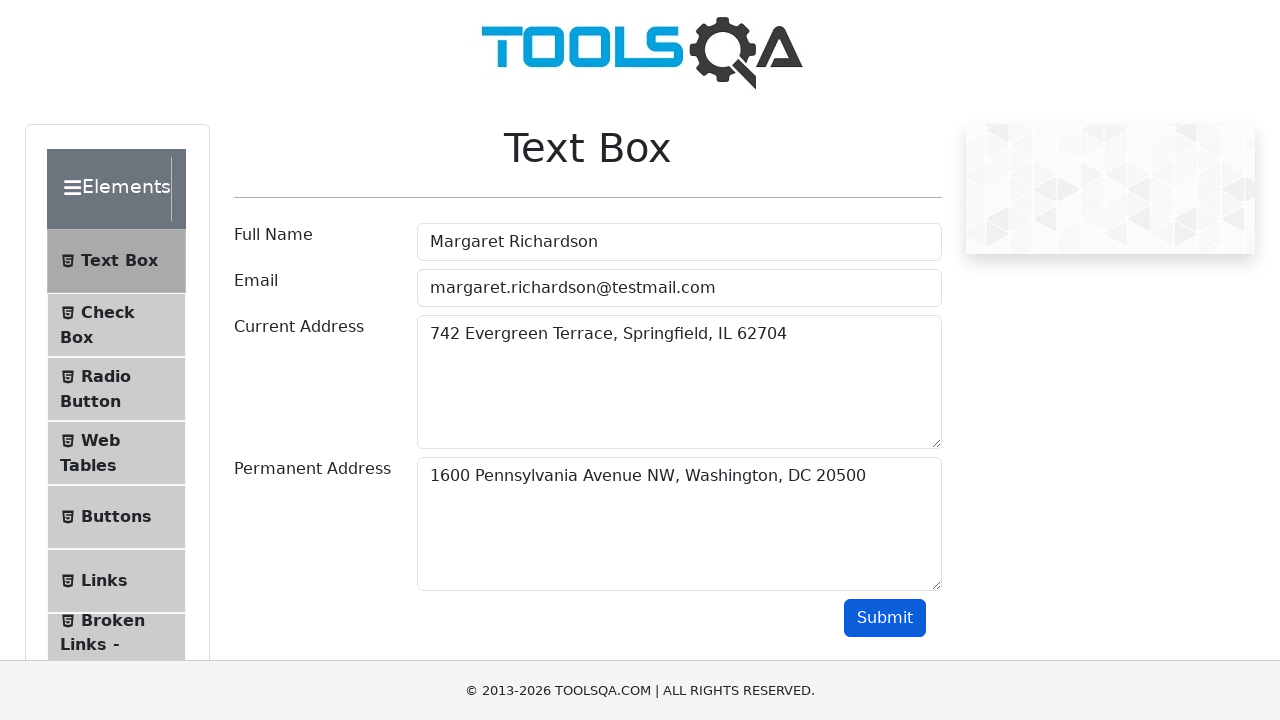

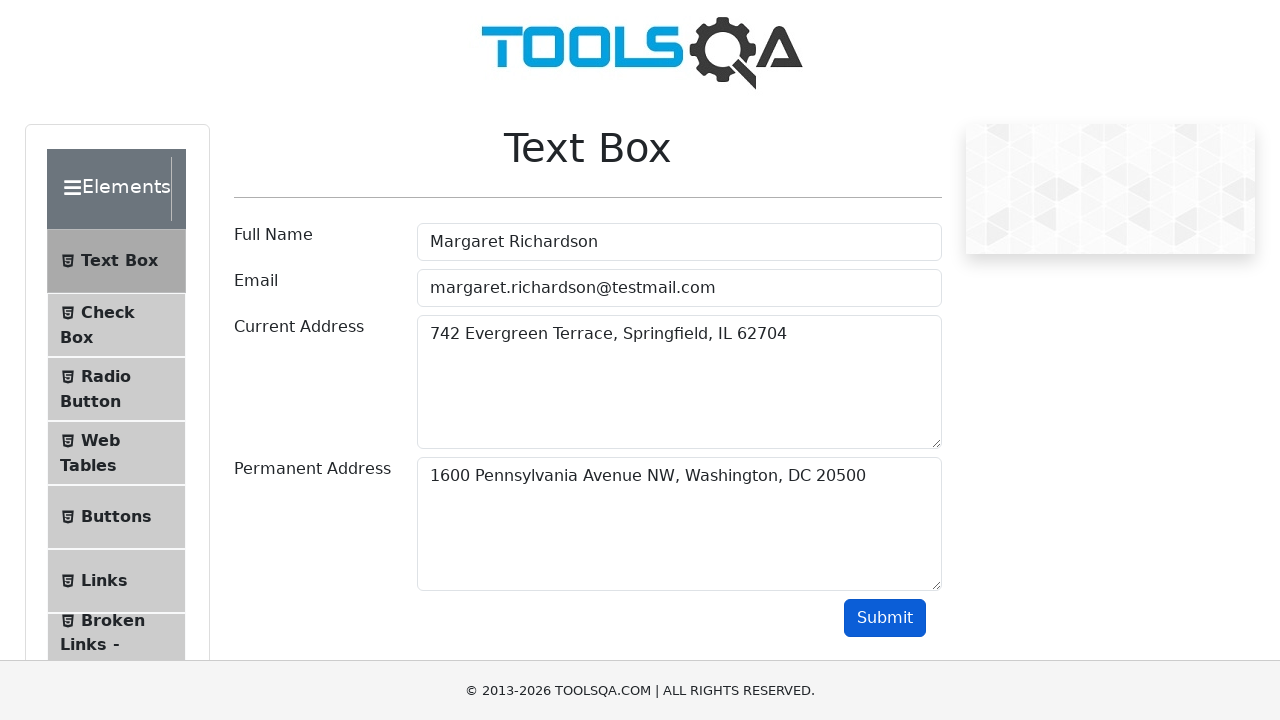